Tests page scrolling functionality by scrolling down the page twice and verifying the page URL and title are accessible.

Starting URL: https://selectorshub.com/xpath-practice-page/

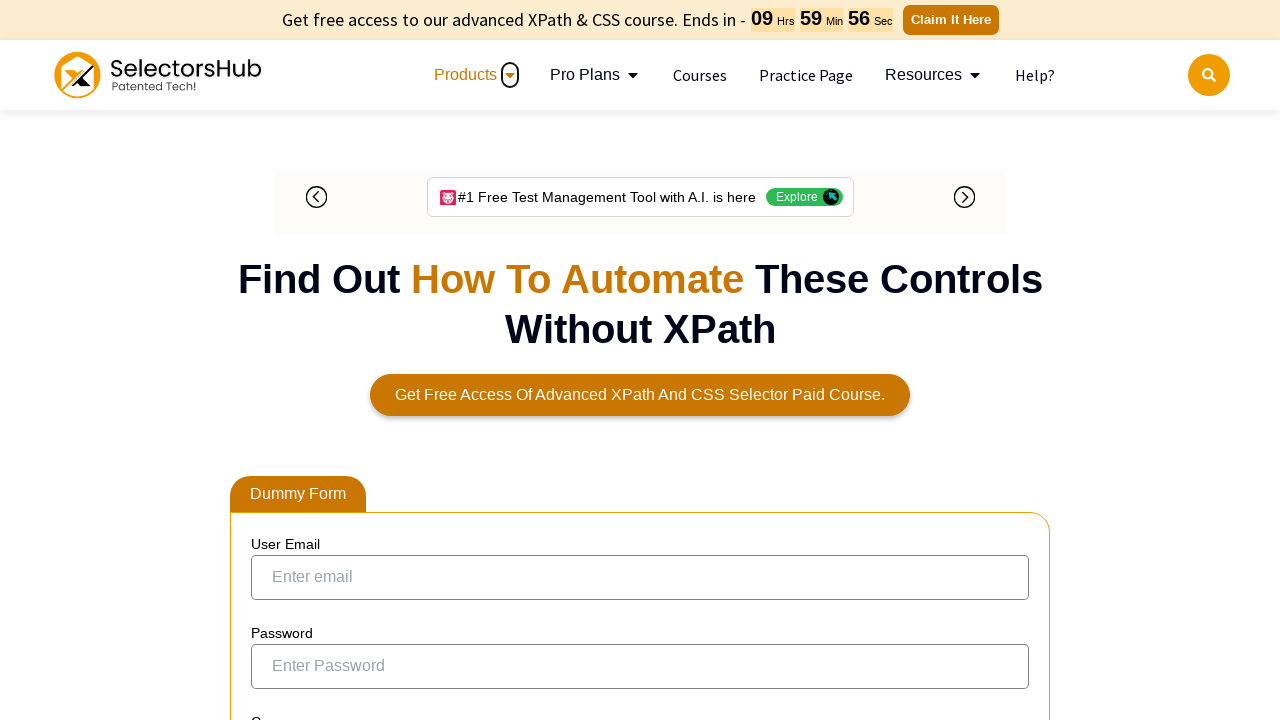

Waited for userName element to be present
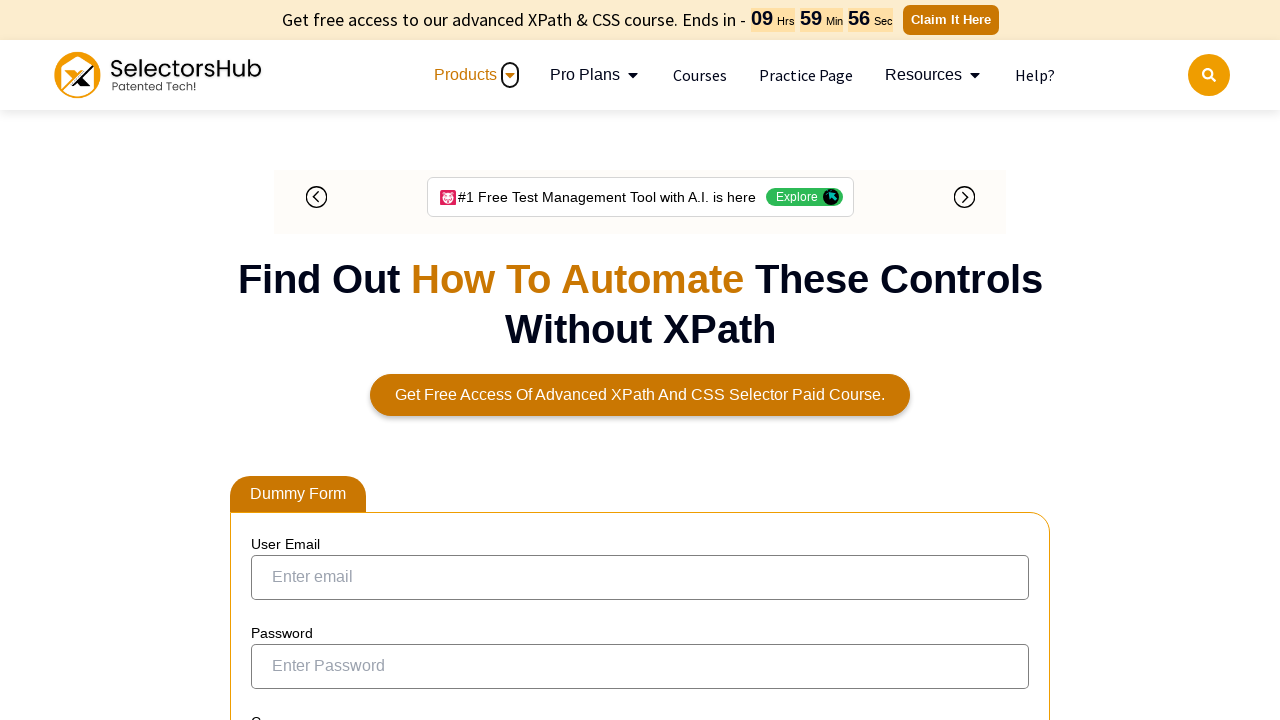

Scrolled down the page by 500 pixels
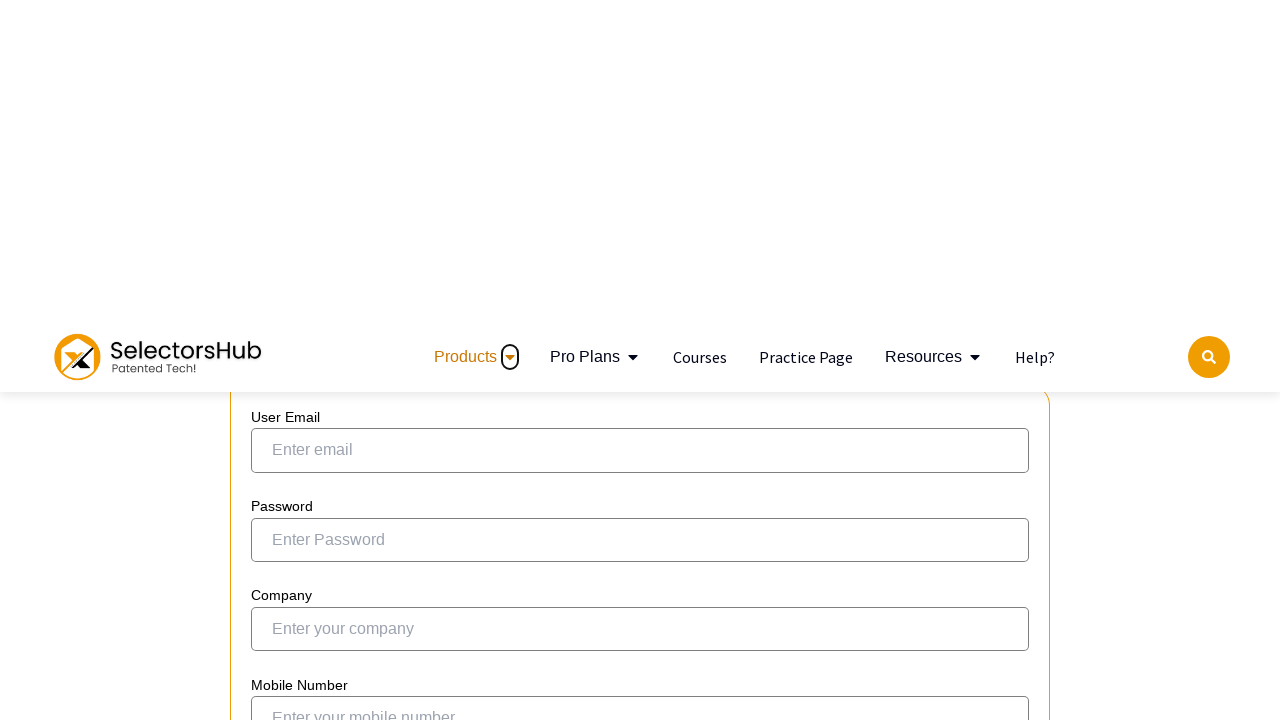

Scrolled down the page by another 500 pixels
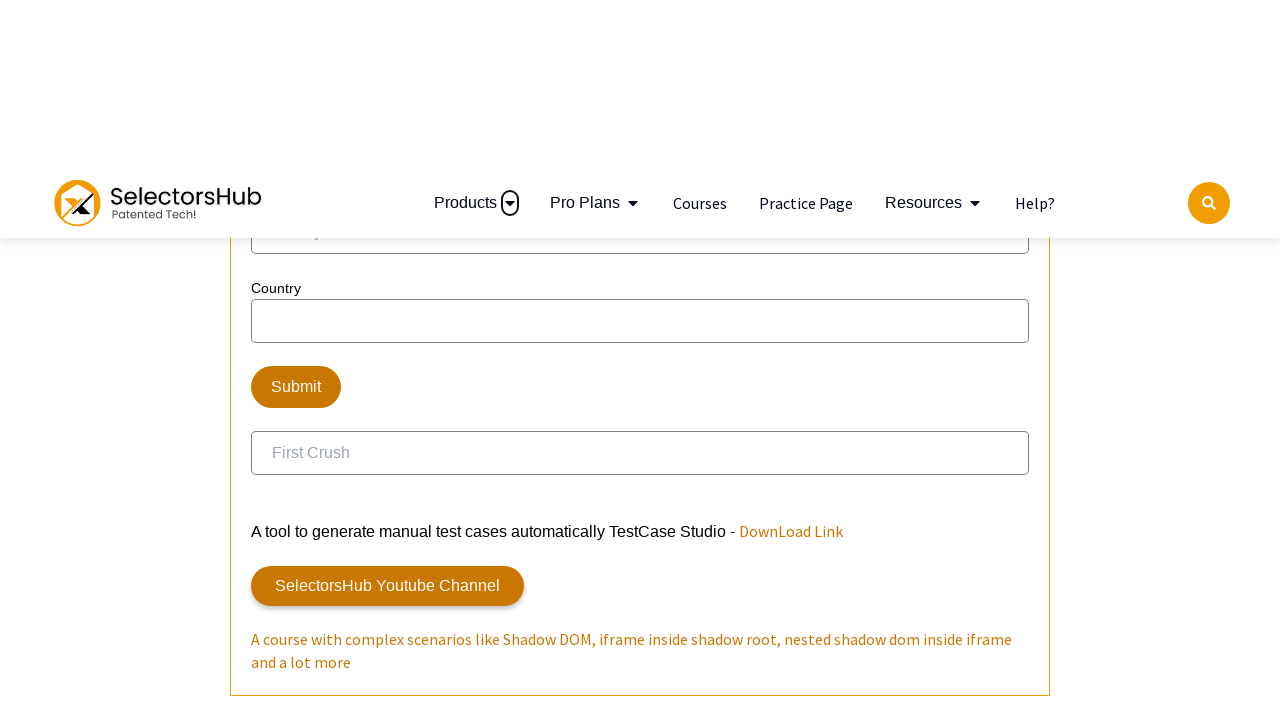

Retrieved document URL: https://selectorshub.com/xpath-practice-page/
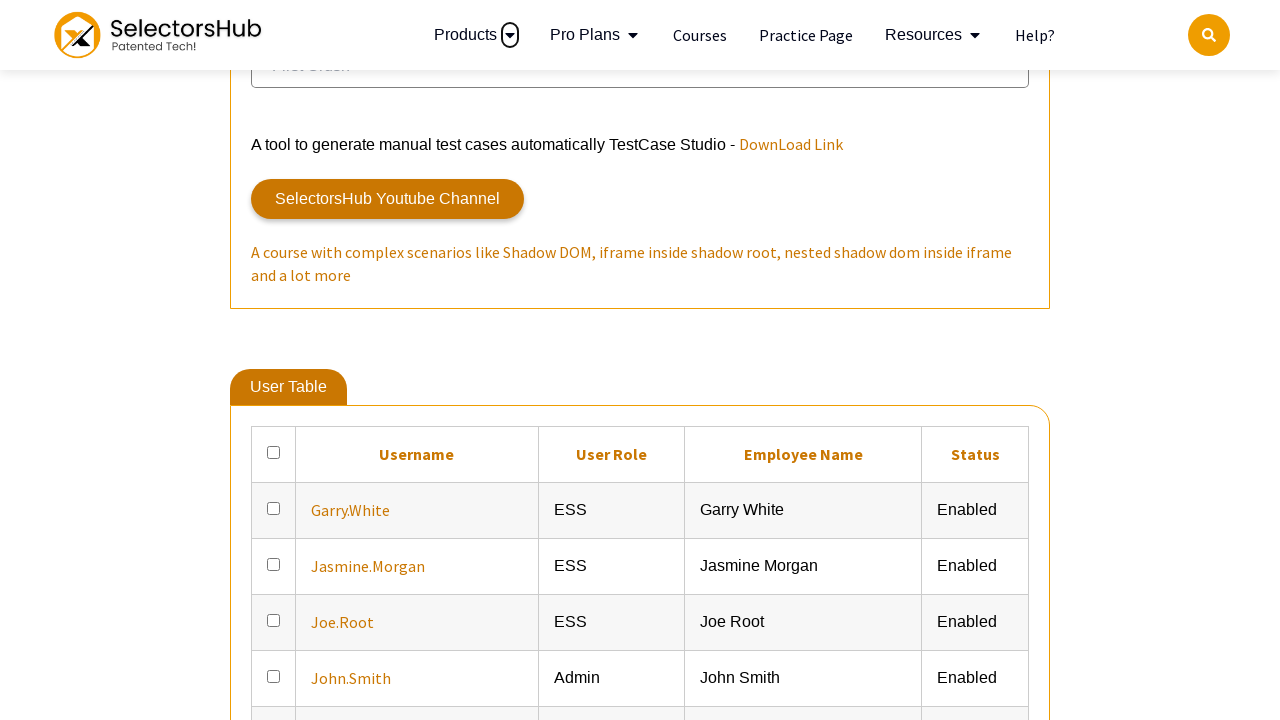

Retrieved document title: Xpath Practice Page | Shadow dom, nested shadow dom, iframe, nested iframe and more complex automation scenarios.
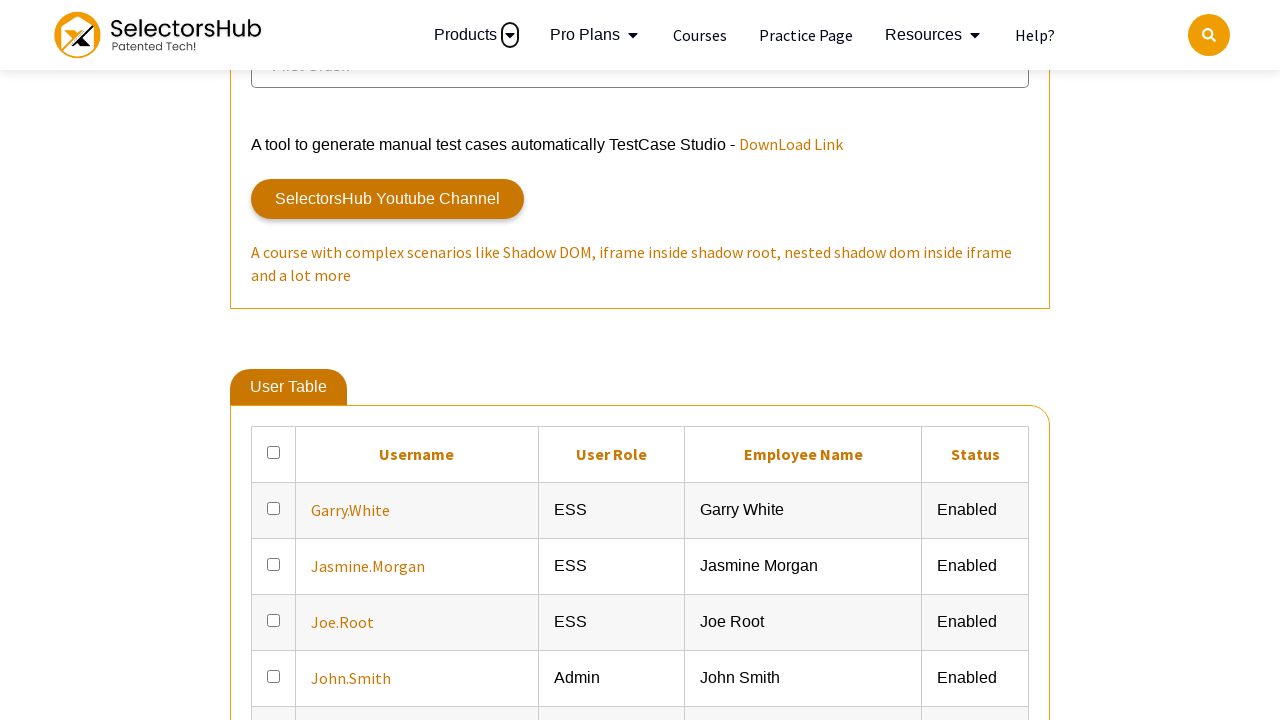

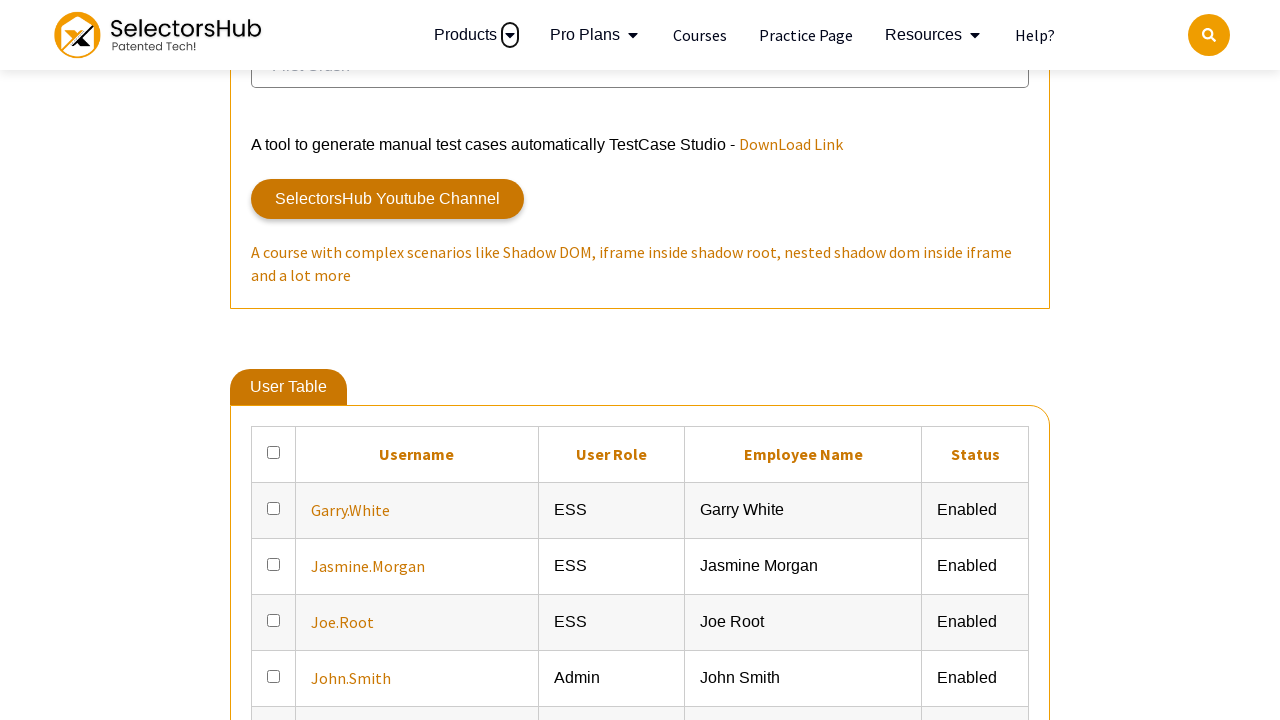